Tests that the todo counter displays the correct number of items as todos are added

Starting URL: https://demo.playwright.dev/todomvc

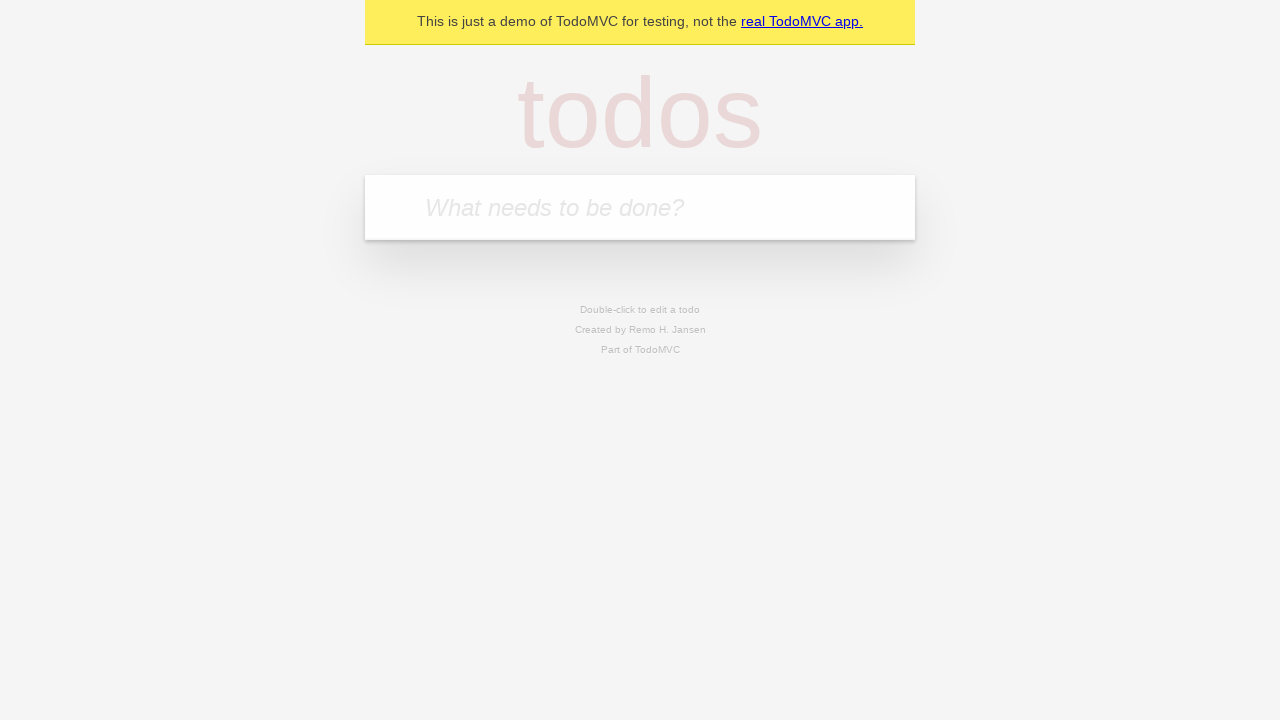

Located the todo input field with placeholder 'What needs to be done?'
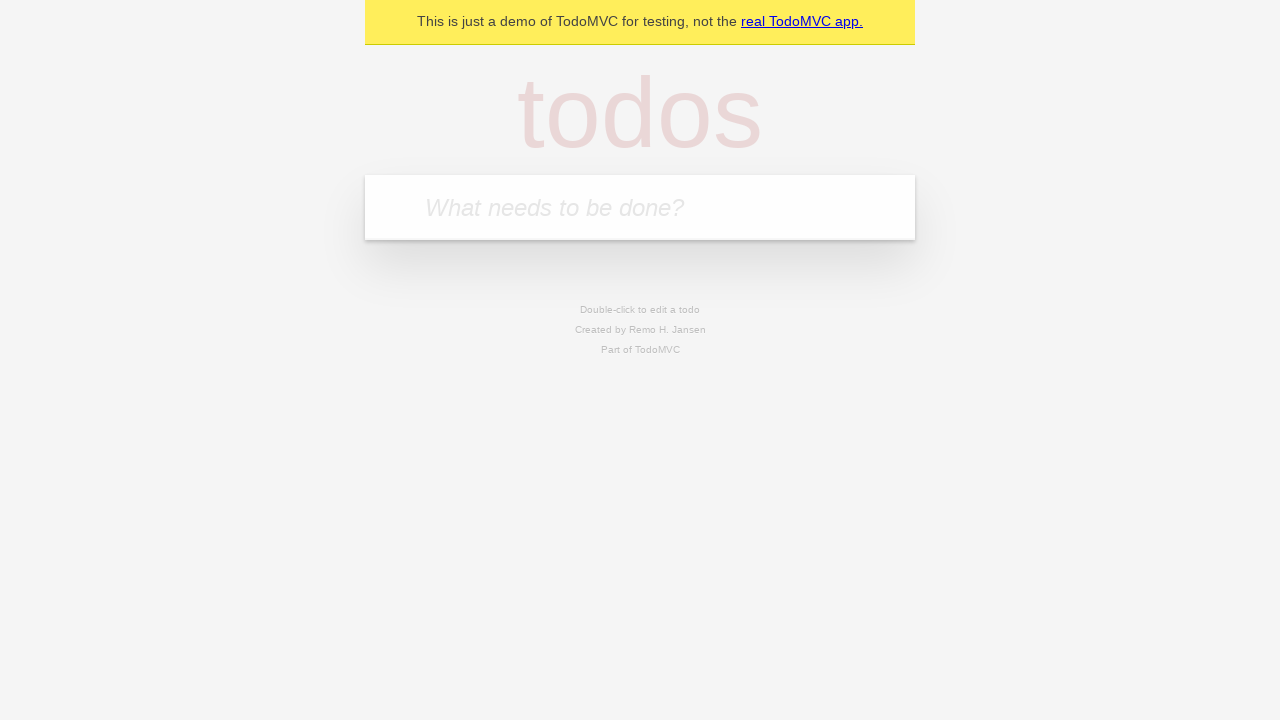

Filled first todo with 'buy some cheese' on internal:attr=[placeholder="What needs to be done?"i]
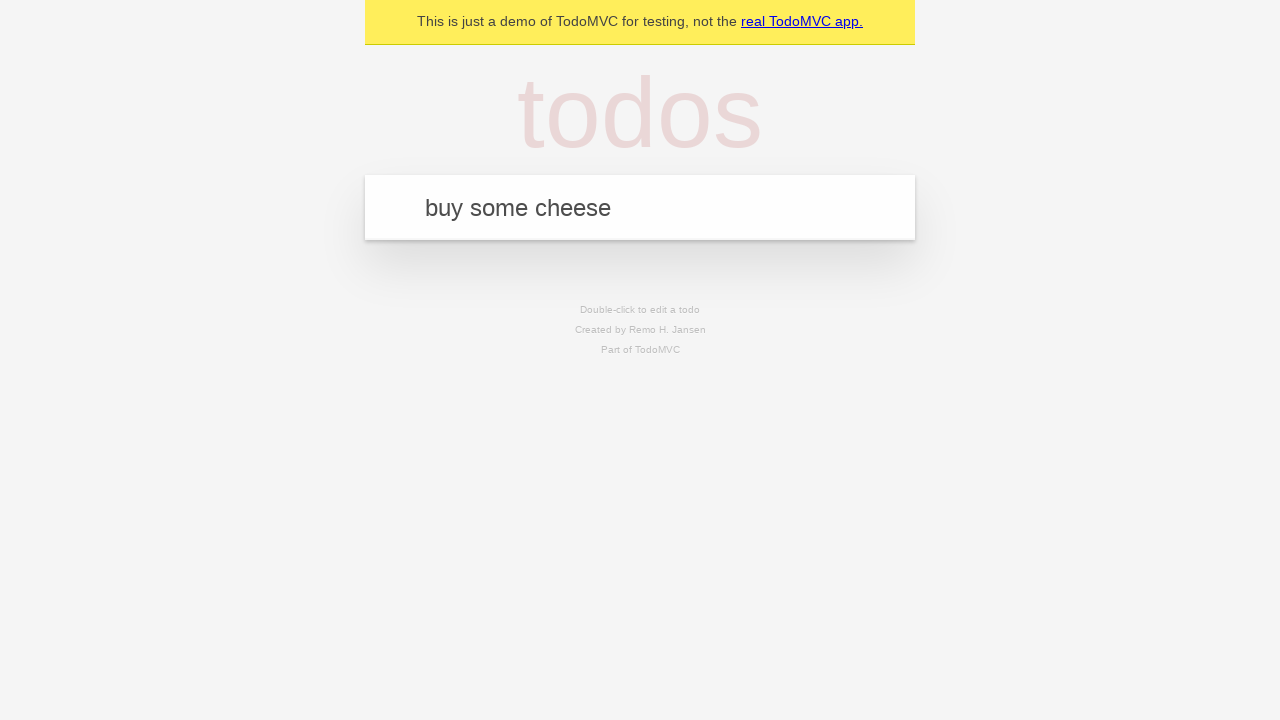

Pressed Enter to add first todo on internal:attr=[placeholder="What needs to be done?"i]
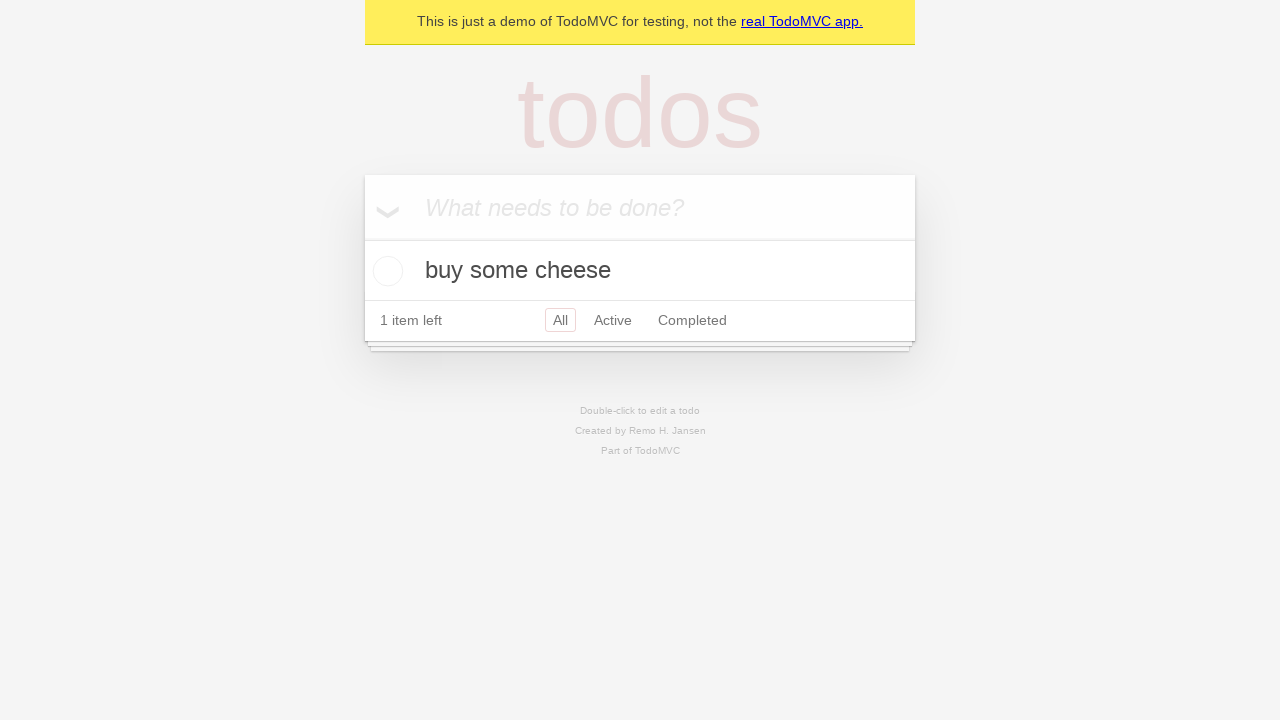

Todo counter element loaded after first todo added
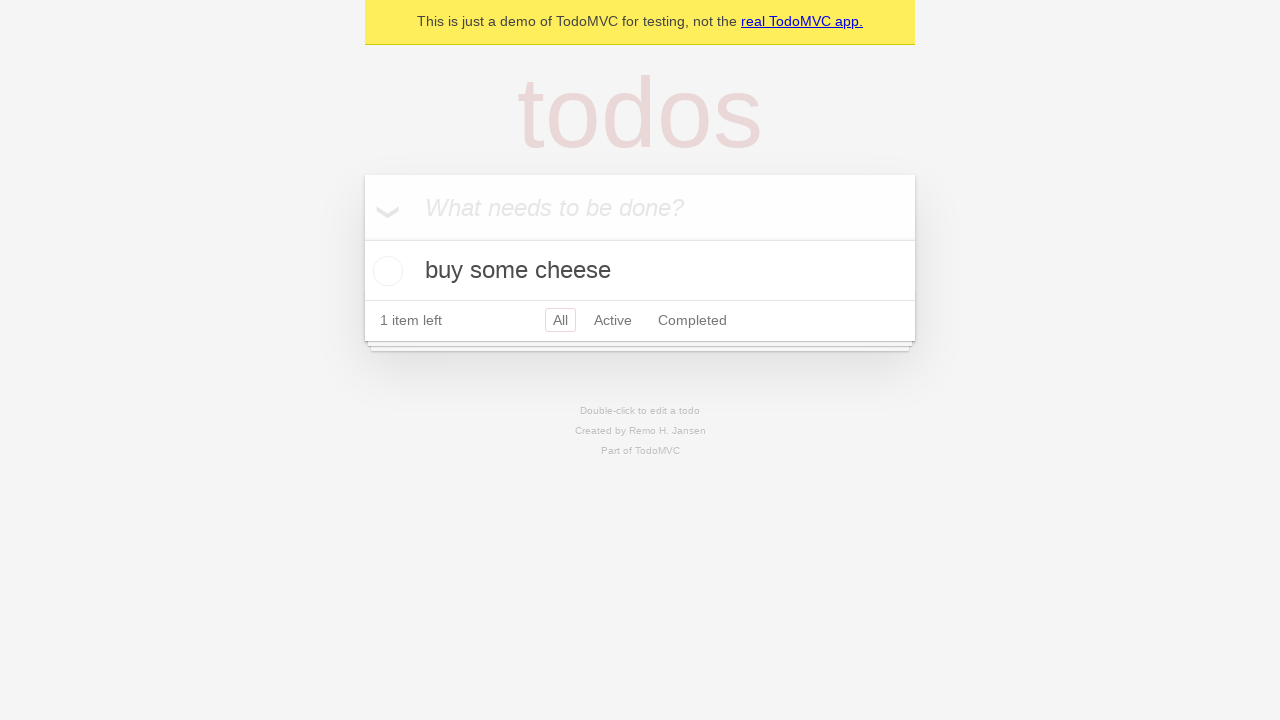

Filled second todo with 'feed the cat' on internal:attr=[placeholder="What needs to be done?"i]
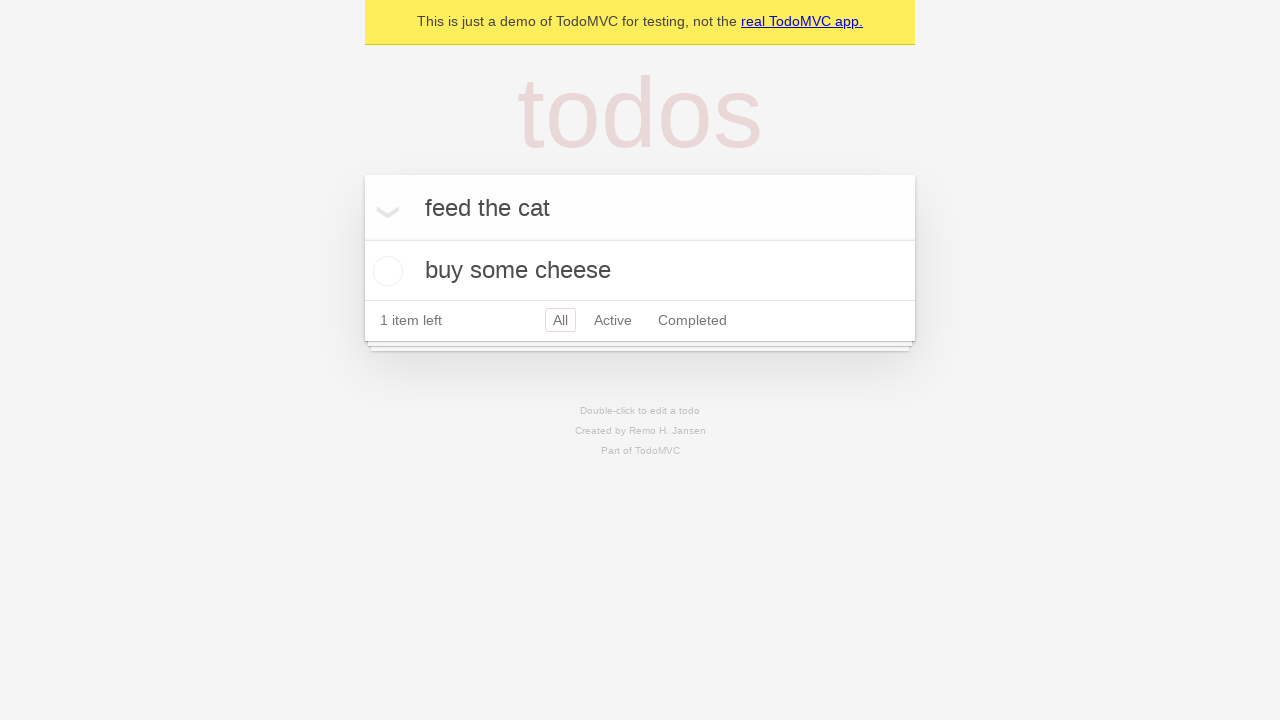

Pressed Enter to add second todo on internal:attr=[placeholder="What needs to be done?"i]
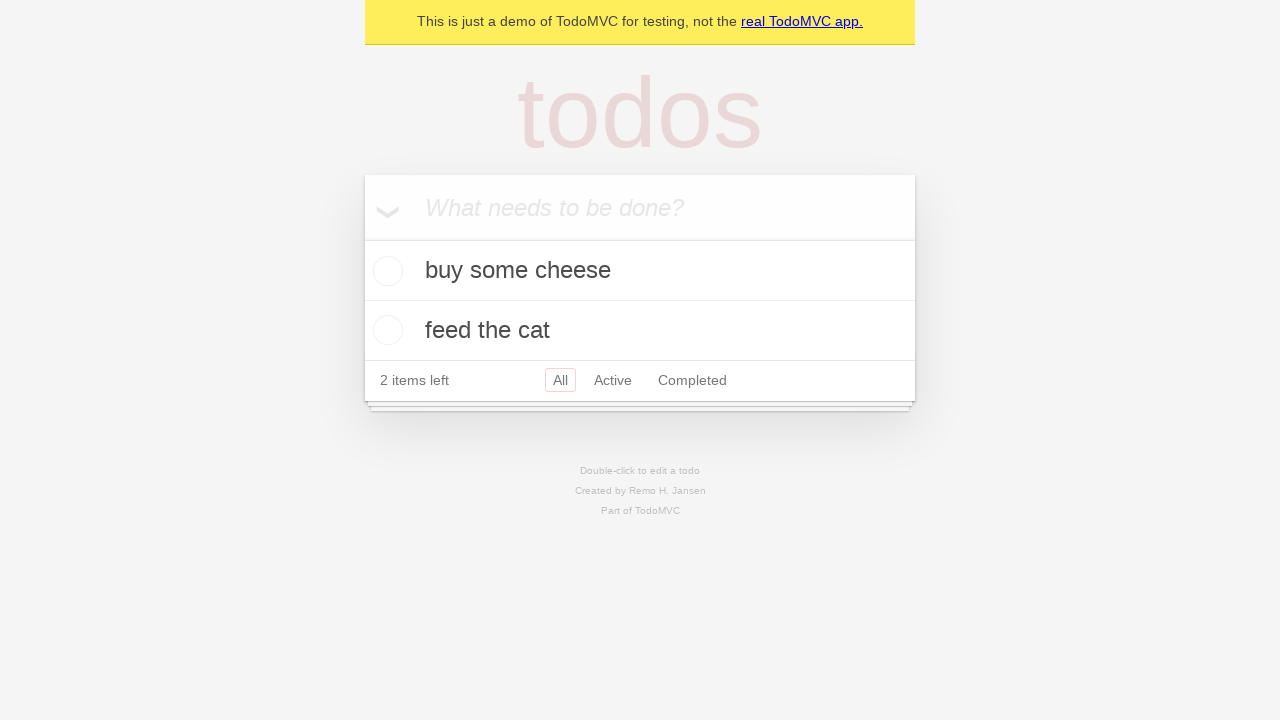

Todo counter element updated after second todo added
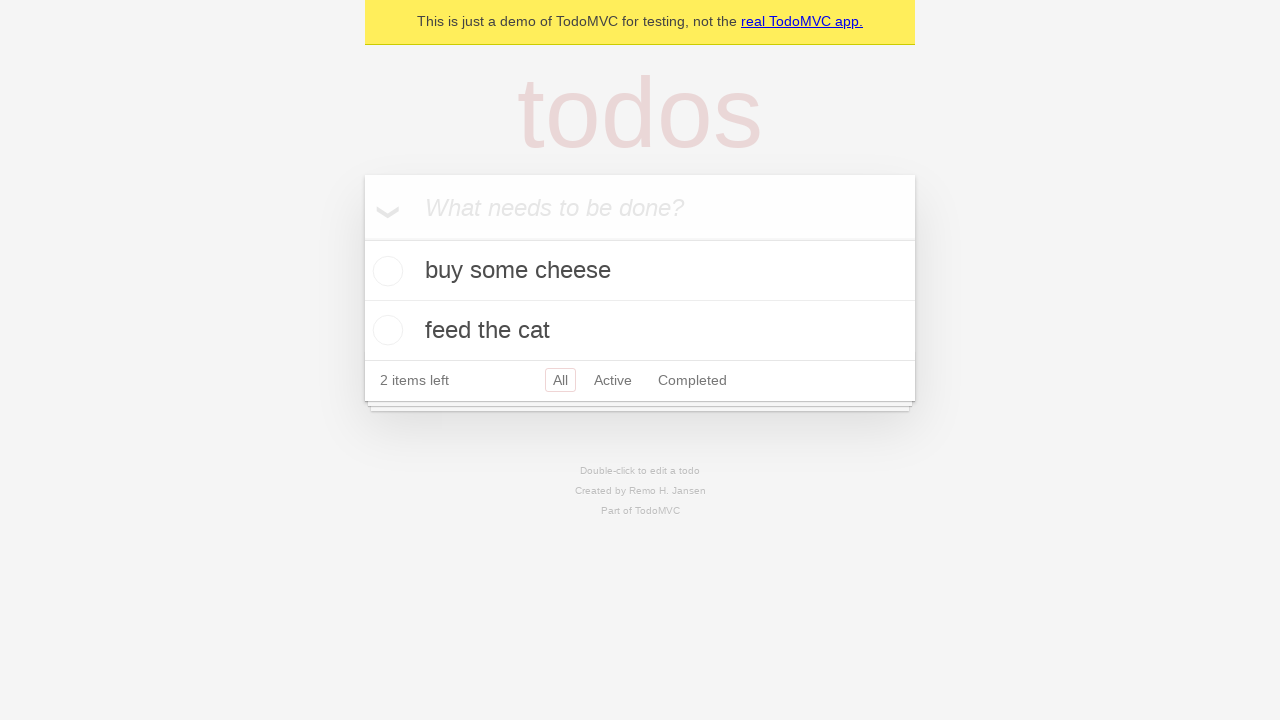

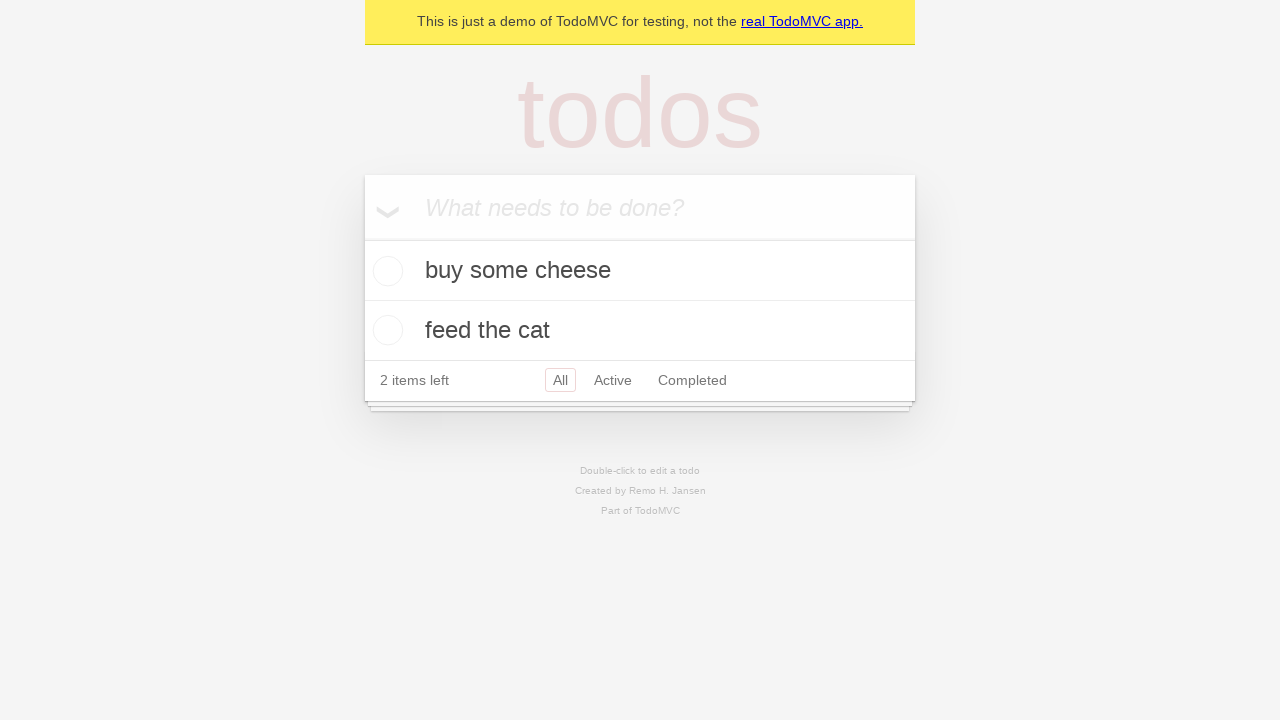